Tests browser window handling functionality by clicking a button to open a new window, switching focus between the parent and child windows, verifying page titles, and closing the child window.

Starting URL: https://www.hyrtutorials.com/p/window-handles-practice.html

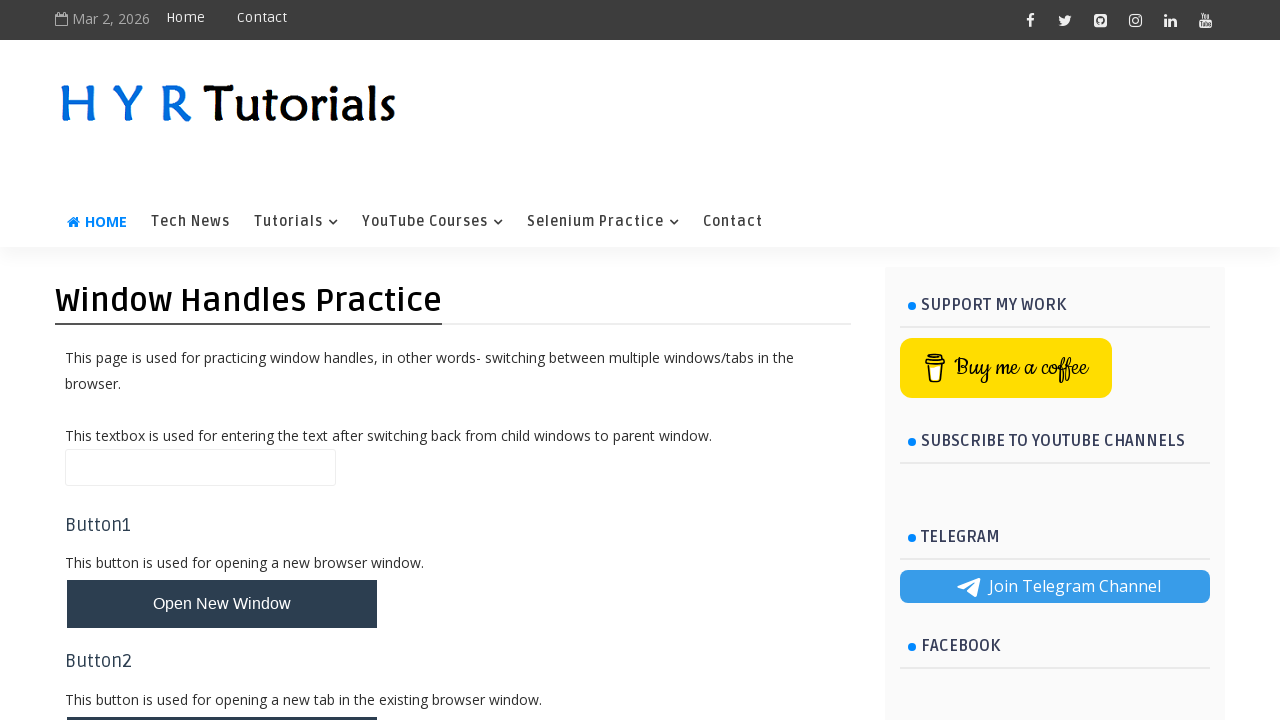

Stored parent page reference
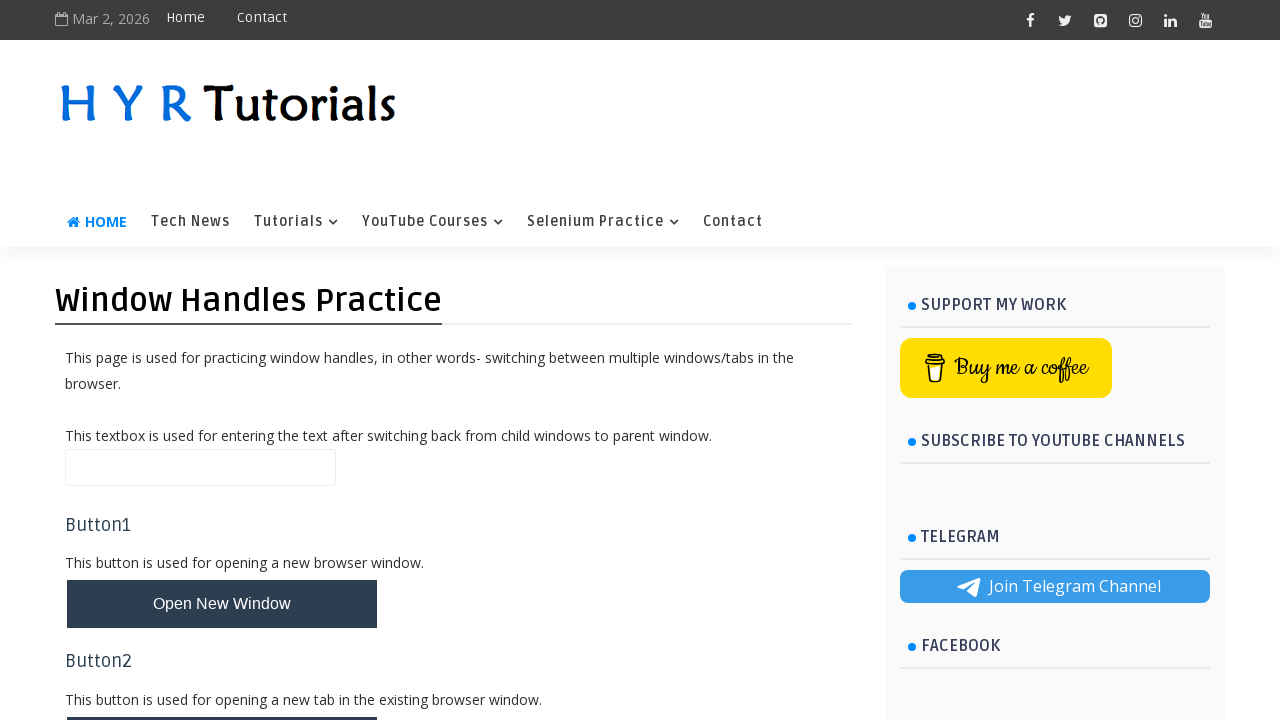

Initial window count: 1
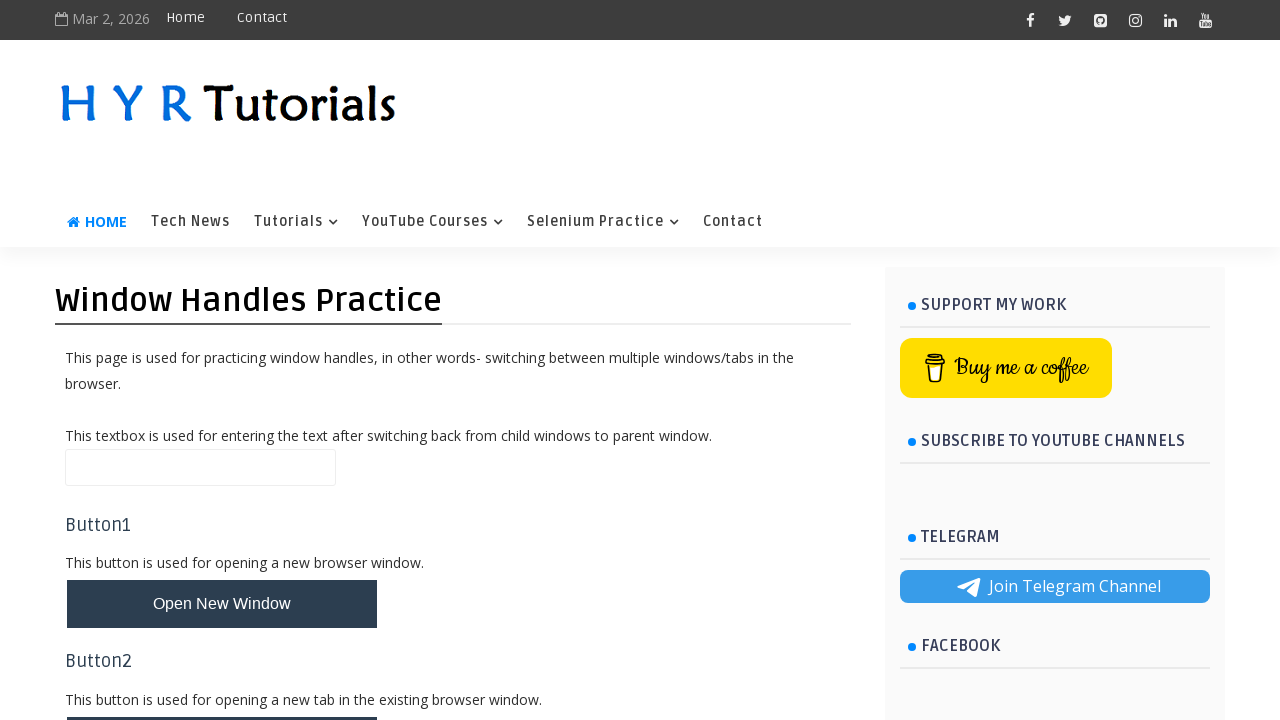

Clicked button to open new window at (222, 604) on #newWindowBtn
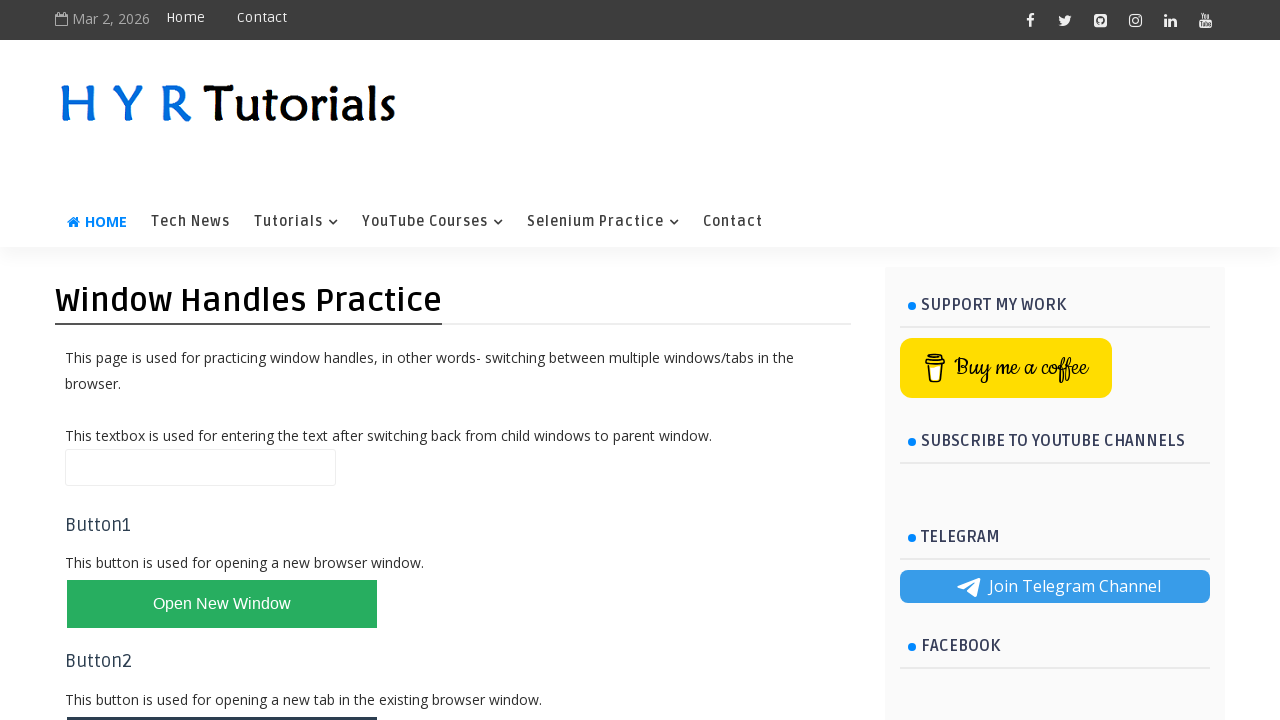

Waited for new window to open
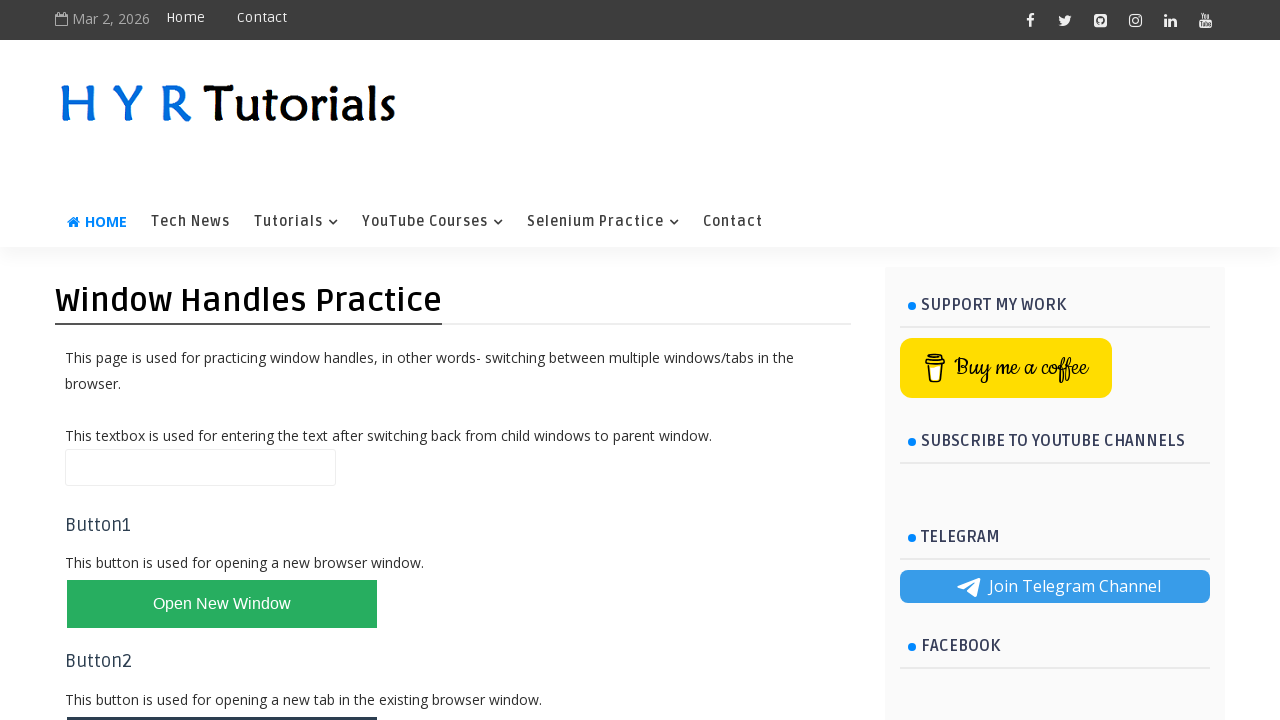

Window count after opening new window: 2
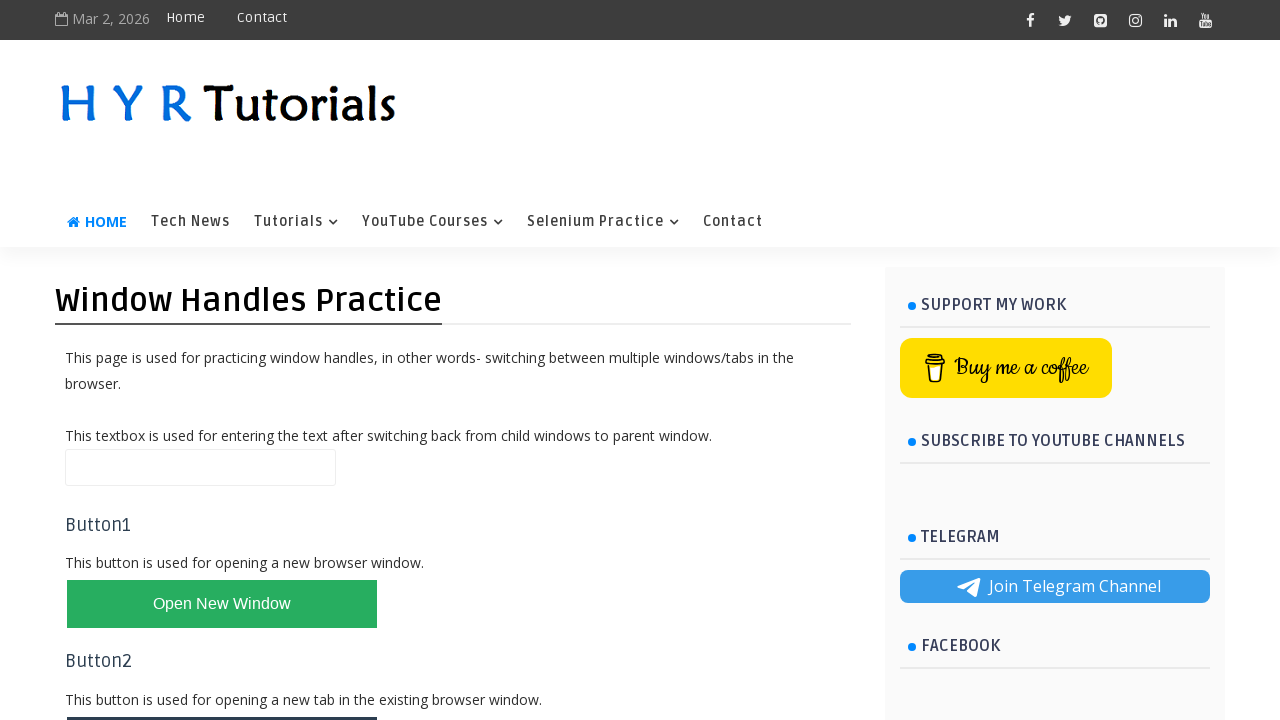

Identified child window from list of all windows
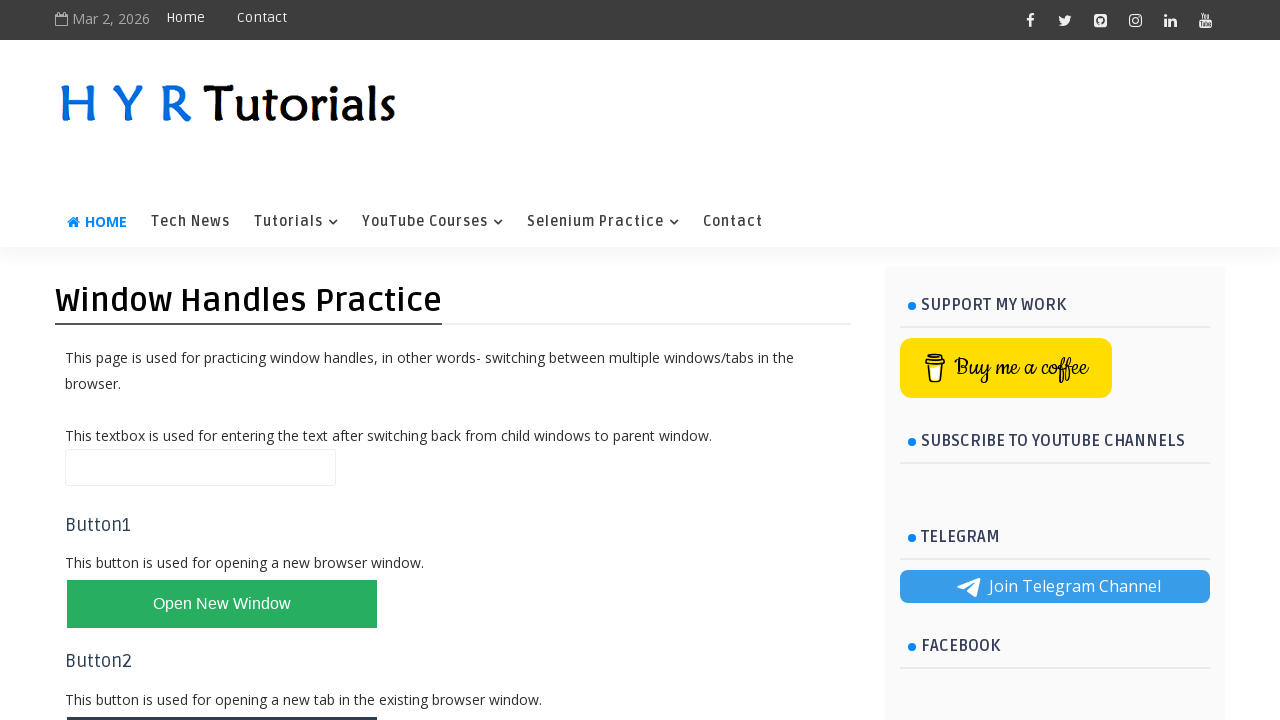

Retrieved parent window title: Window Handles Practice - H Y R Tutorials
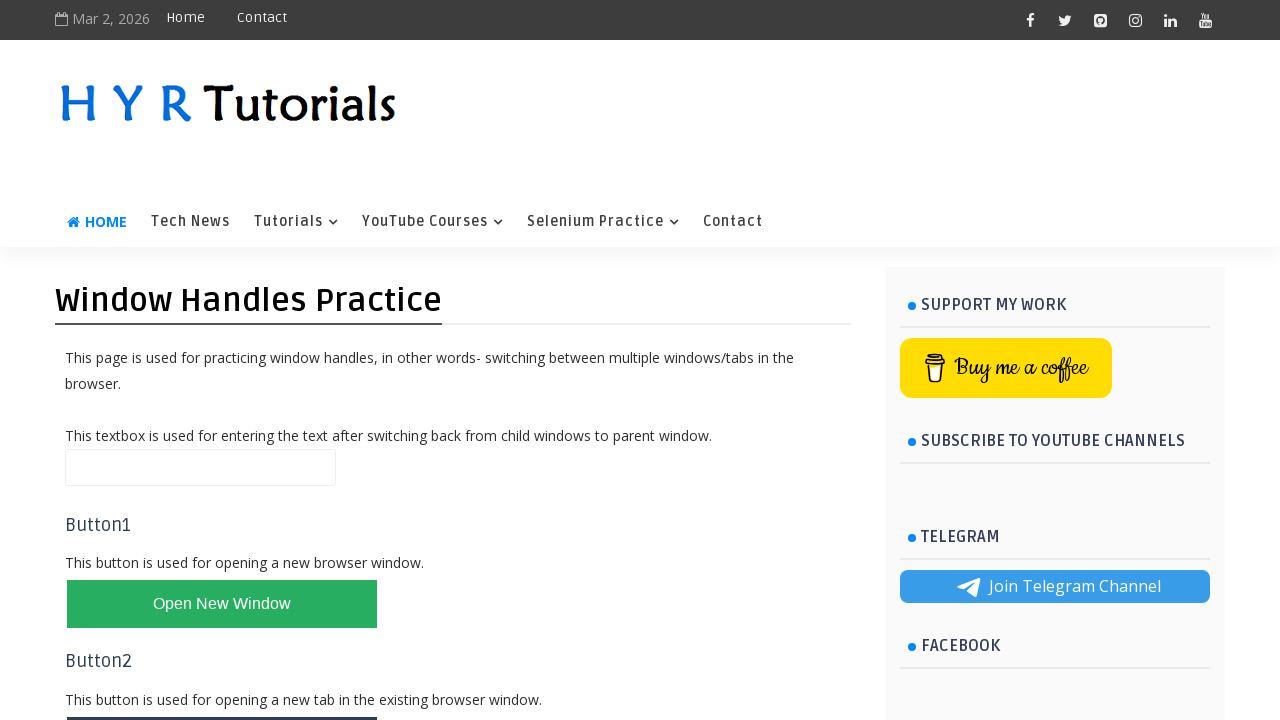

Waited for child window to load
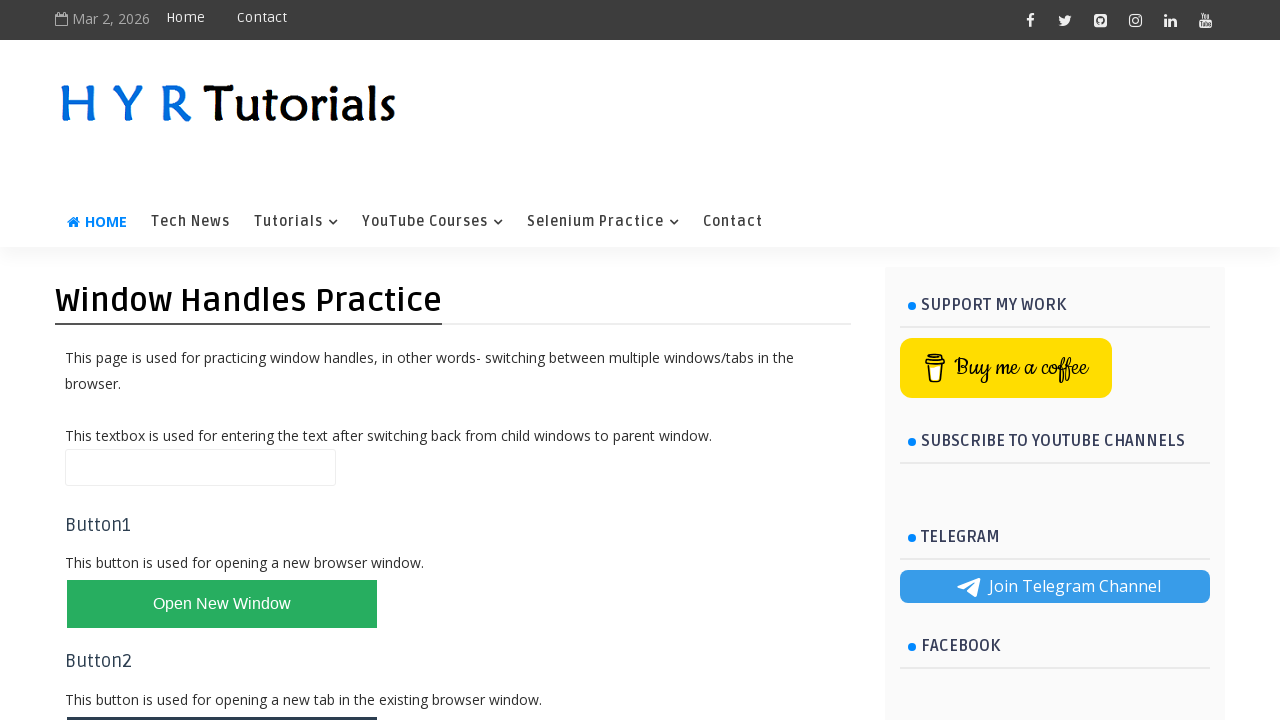

Retrieved child window title: Basic Controls - H Y R Tutorials
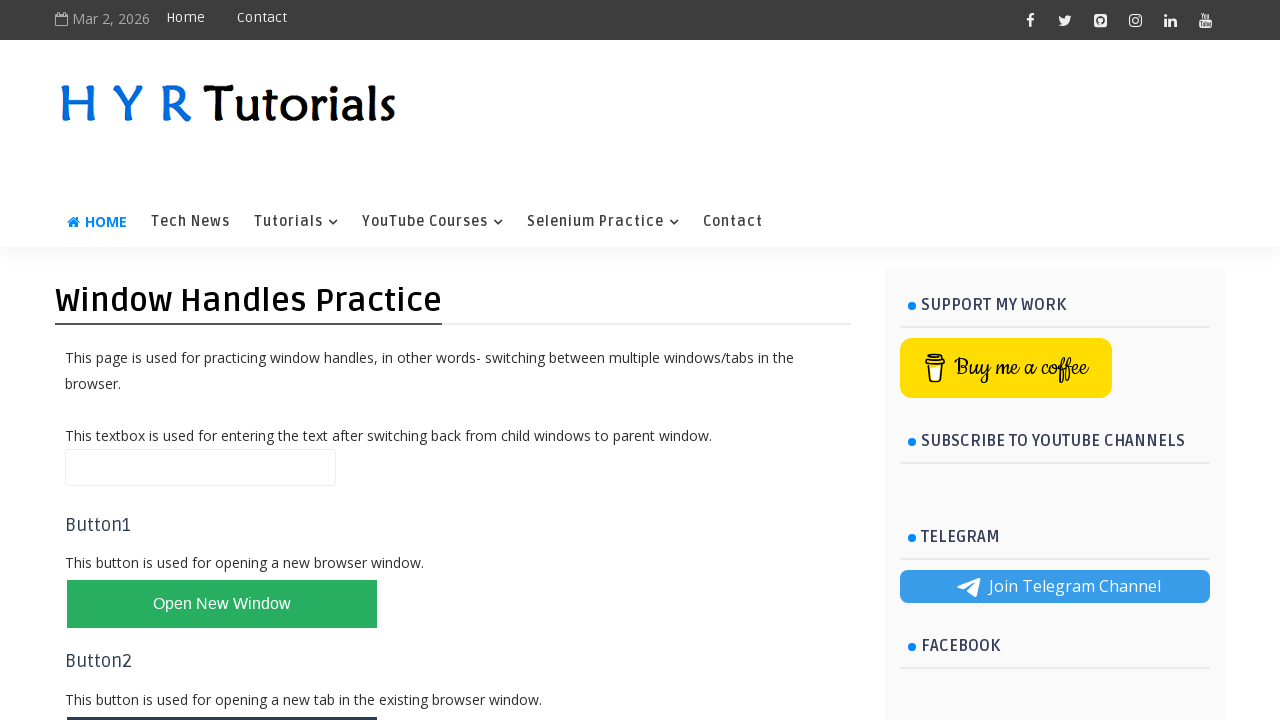

Switched focus to child window with title: Basic Controls - H Y R Tutorials
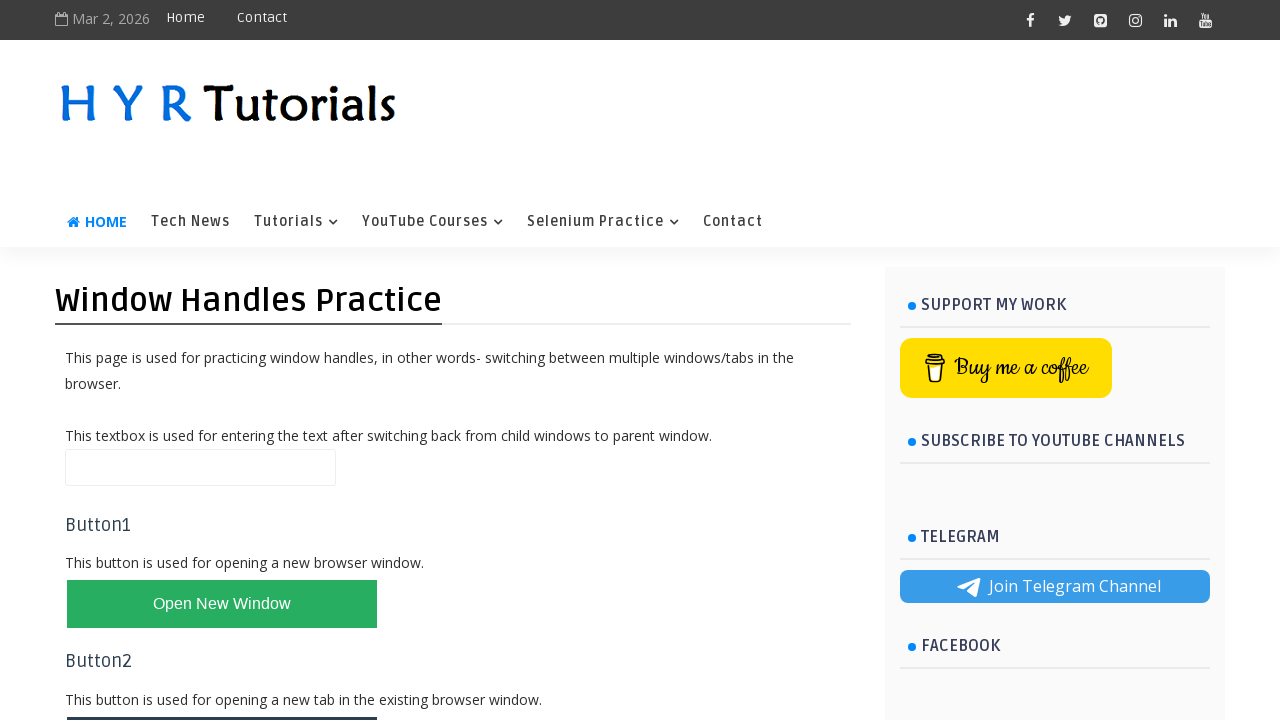

Switched focus back to parent window
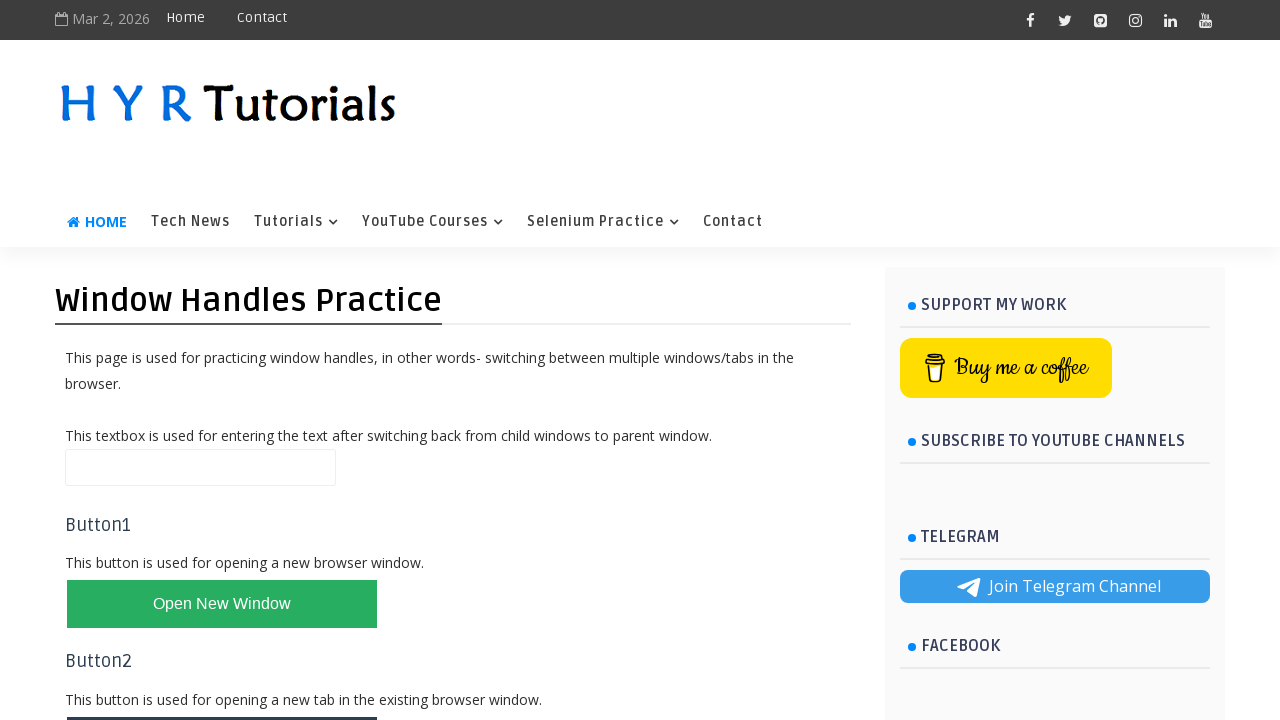

Closed the child window
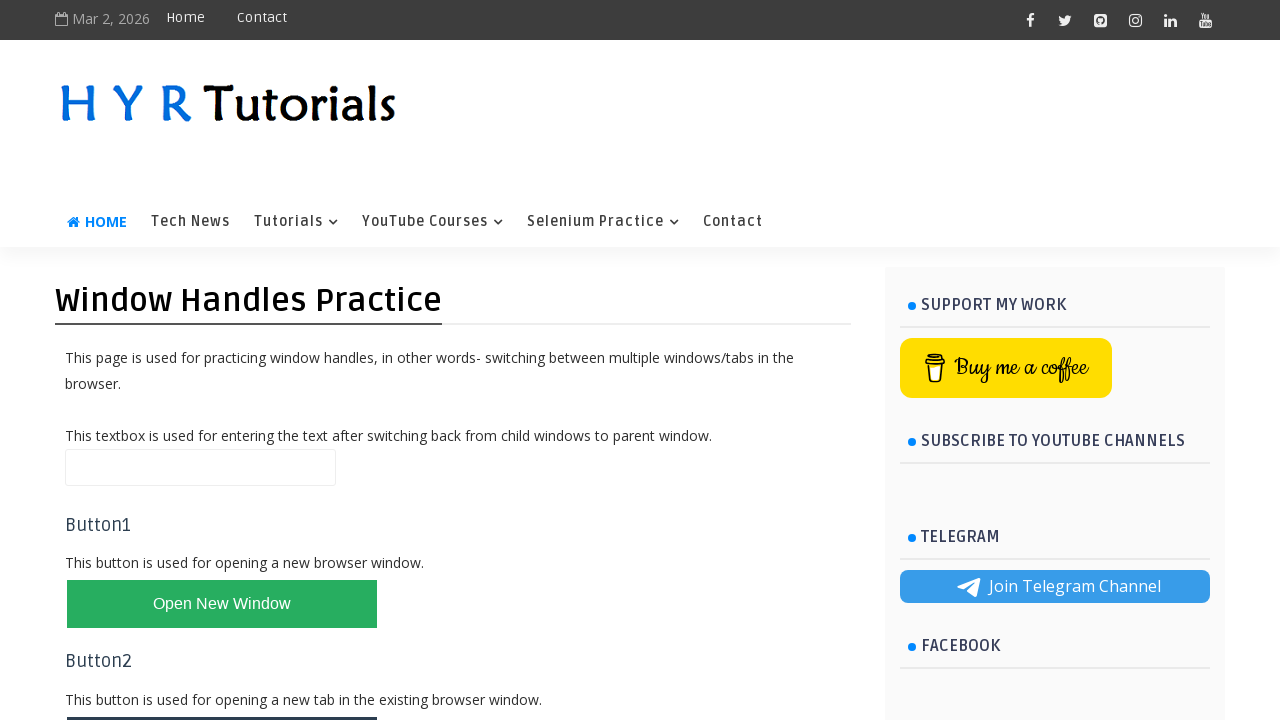

Verified parent window is active with title: Window Handles Practice - H Y R Tutorials
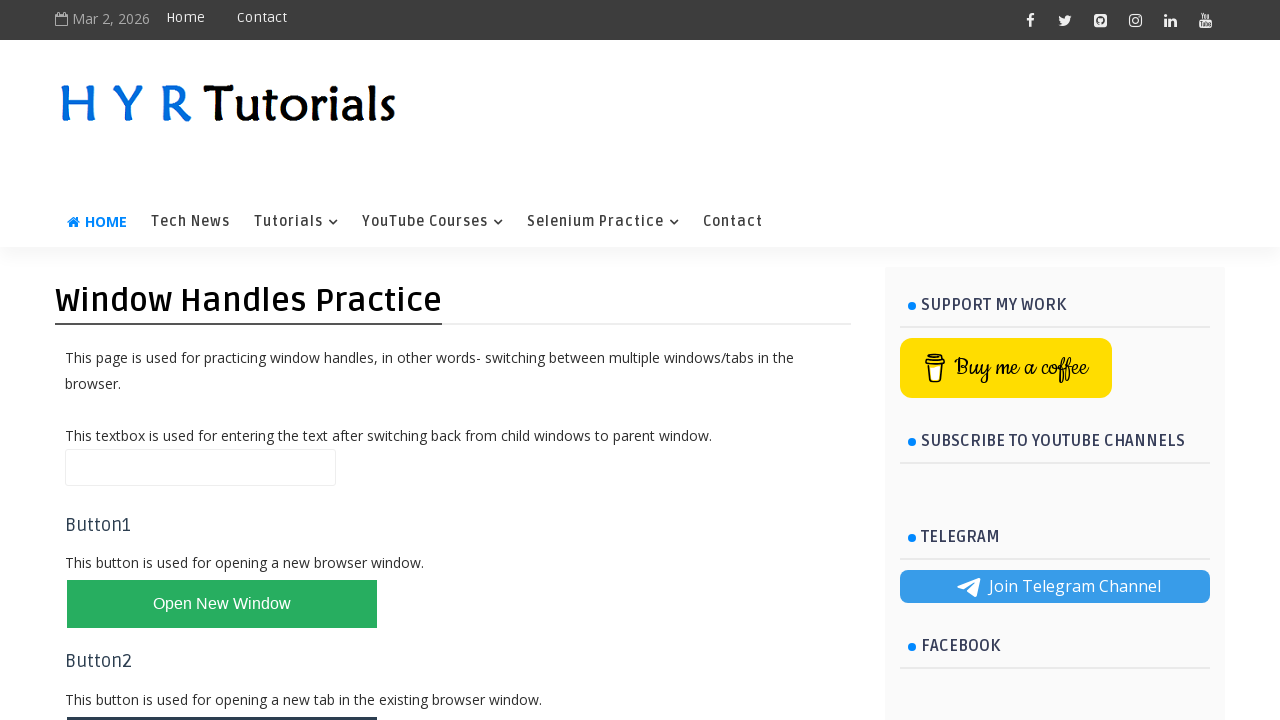

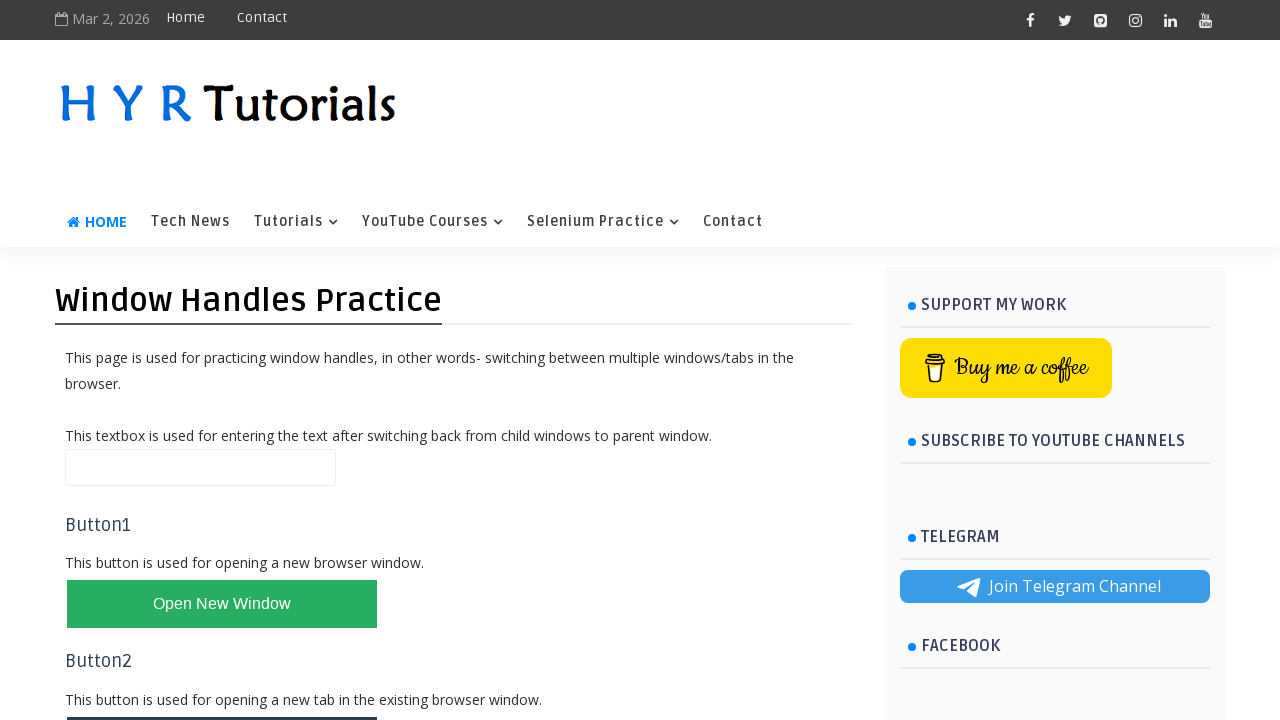